Tests alert handling functionality by triggering different types of alerts and accepting them

Starting URL: https://demoqa.com/alerts

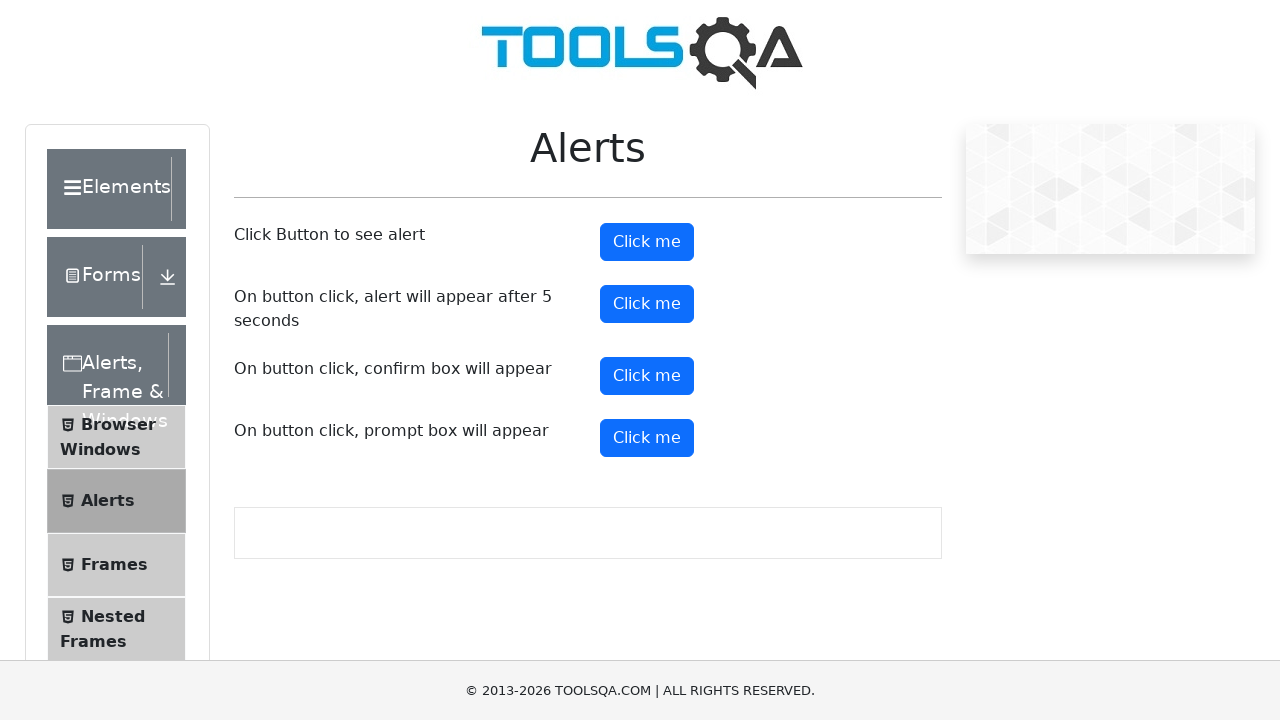

Clicked button to trigger simple alert at (647, 242) on button#alertButton
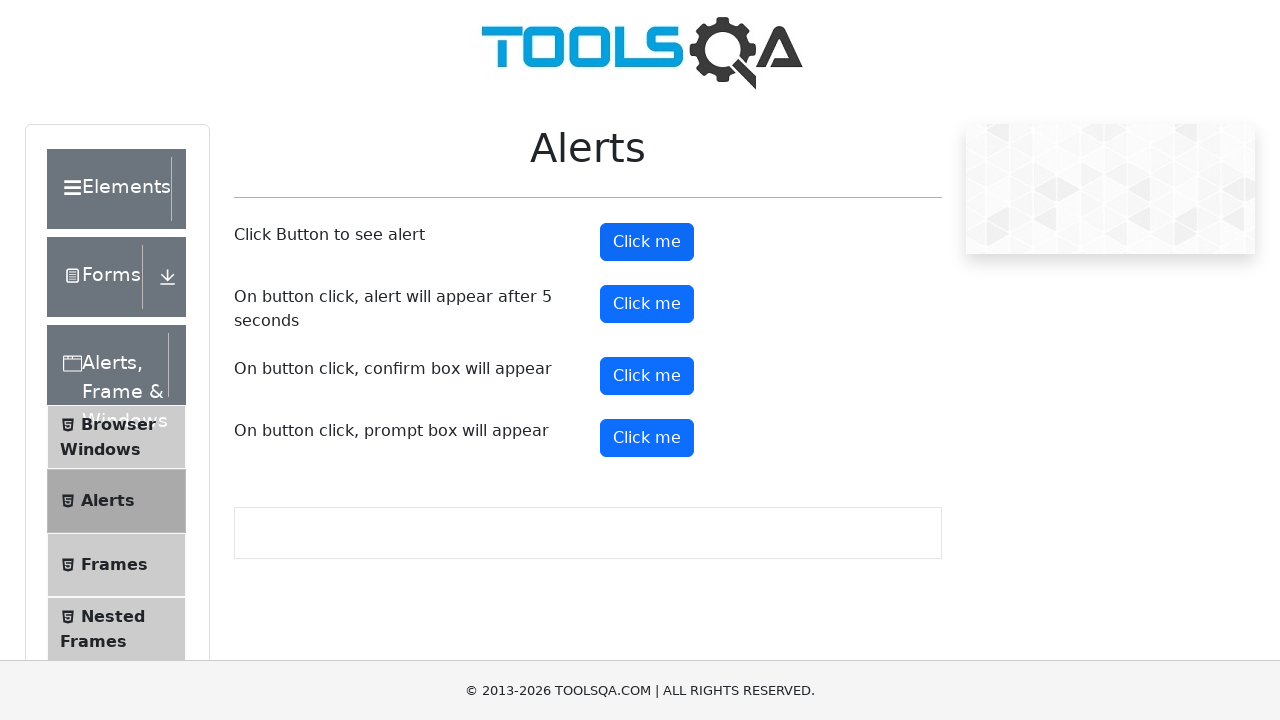

Set up dialog handler to accept alerts
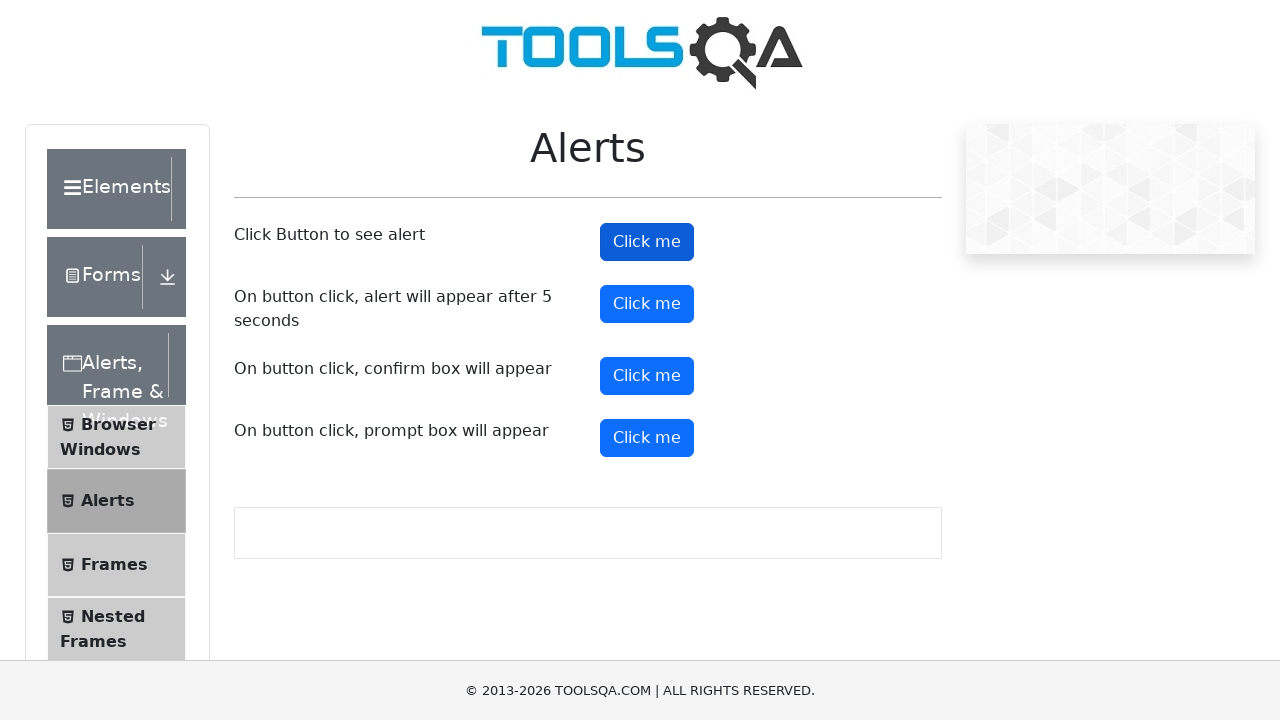

Clicked button to trigger timer alert at (647, 304) on button#timerAlertButton
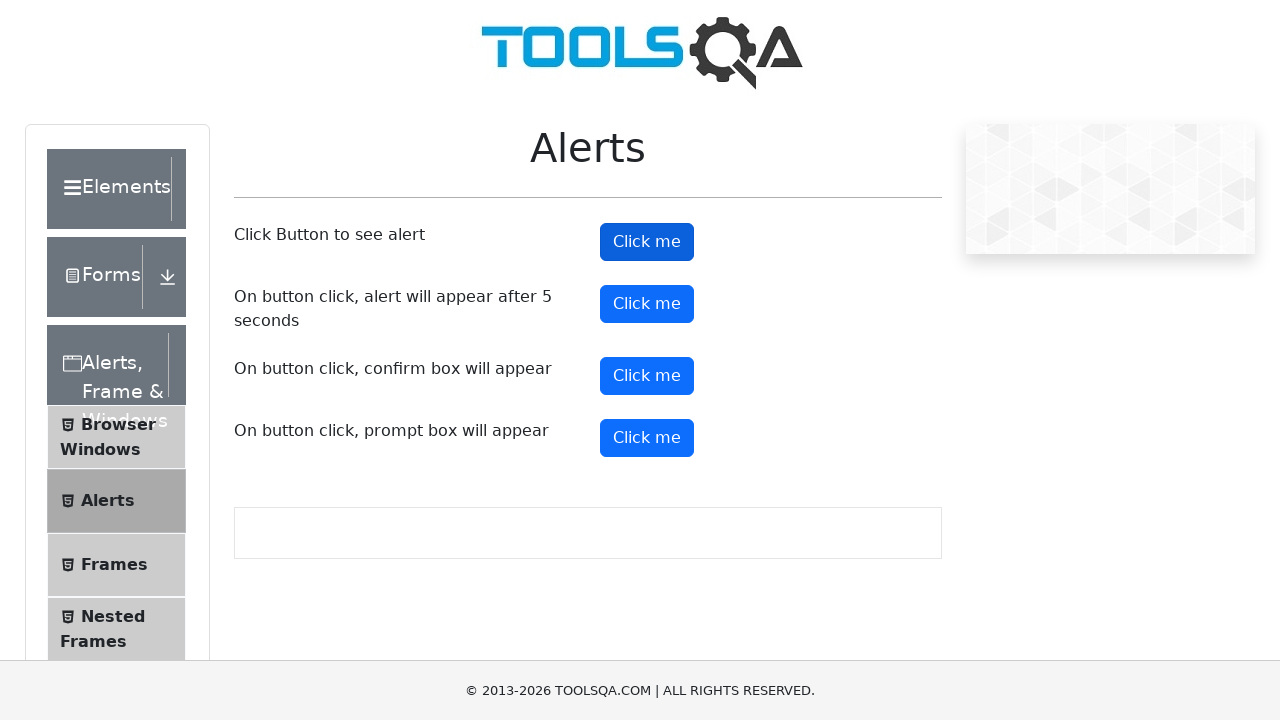

Clicked button to trigger confirmation dialog at (647, 376) on button#confirmButton
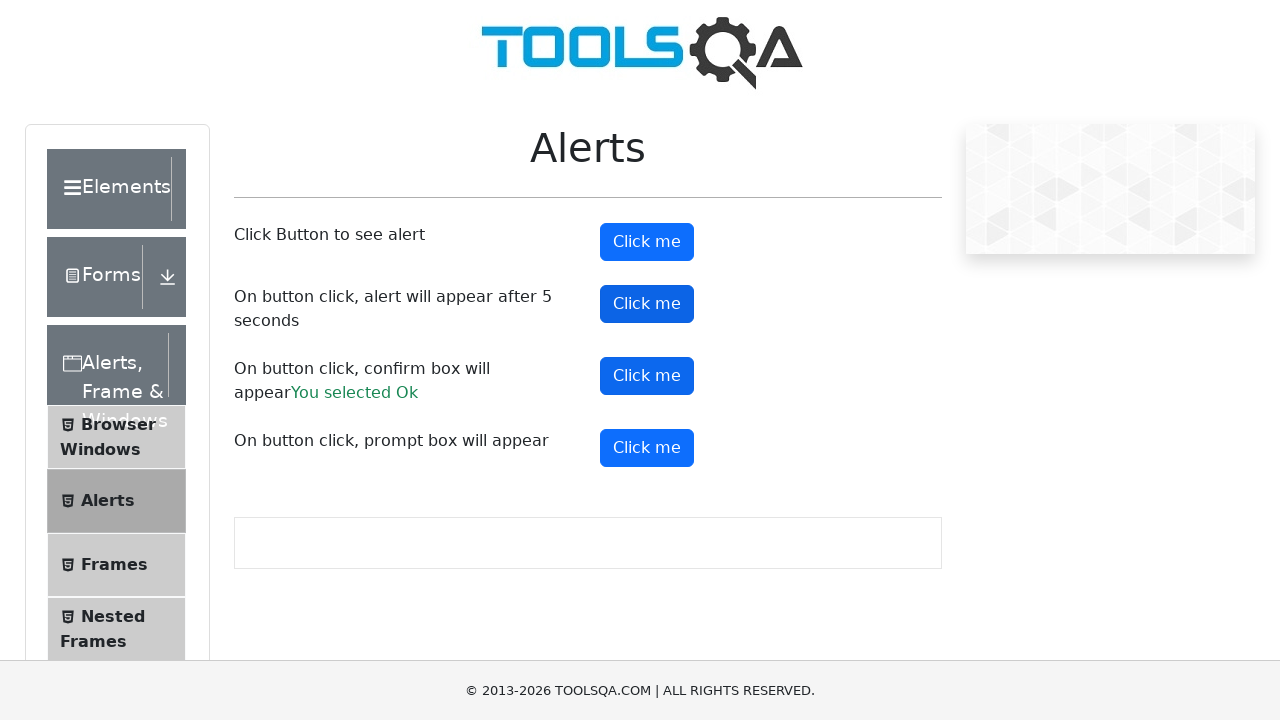

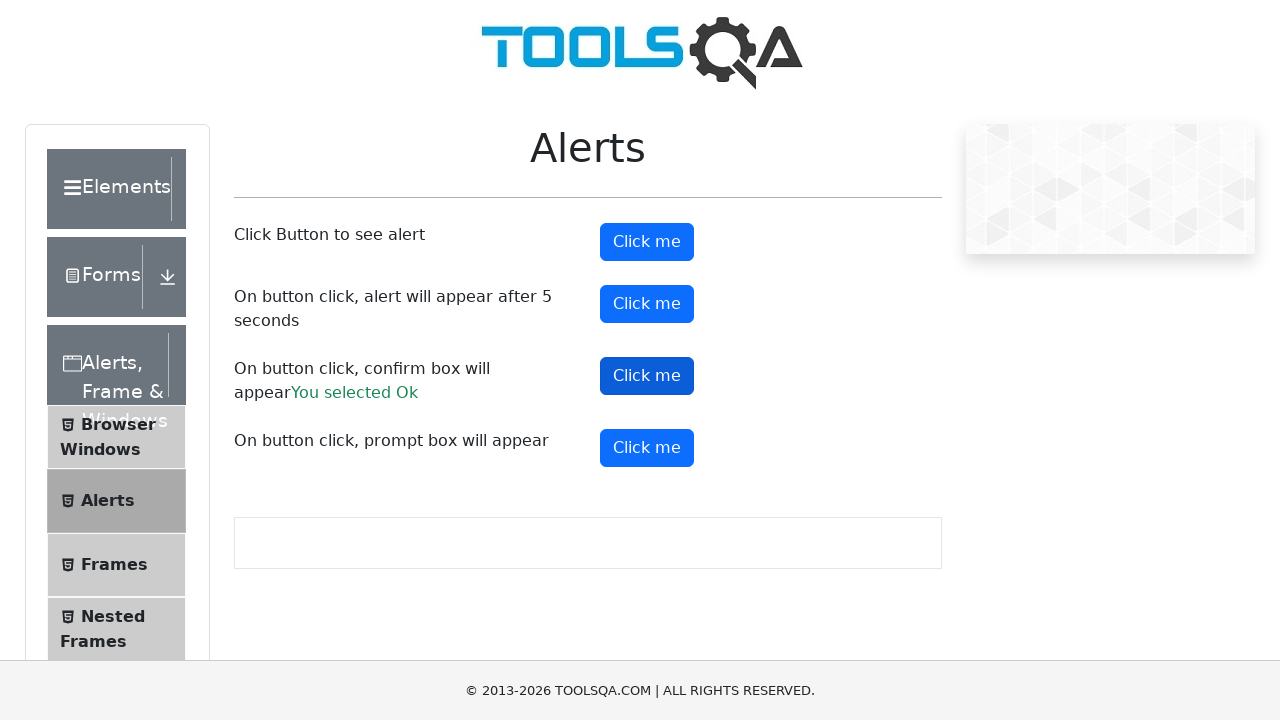